Tests JavaScript alert functionality by clicking a button to trigger a JS Alert, accepting it, and verifying the result message

Starting URL: https://automationfc.github.io/basic-form/index.html

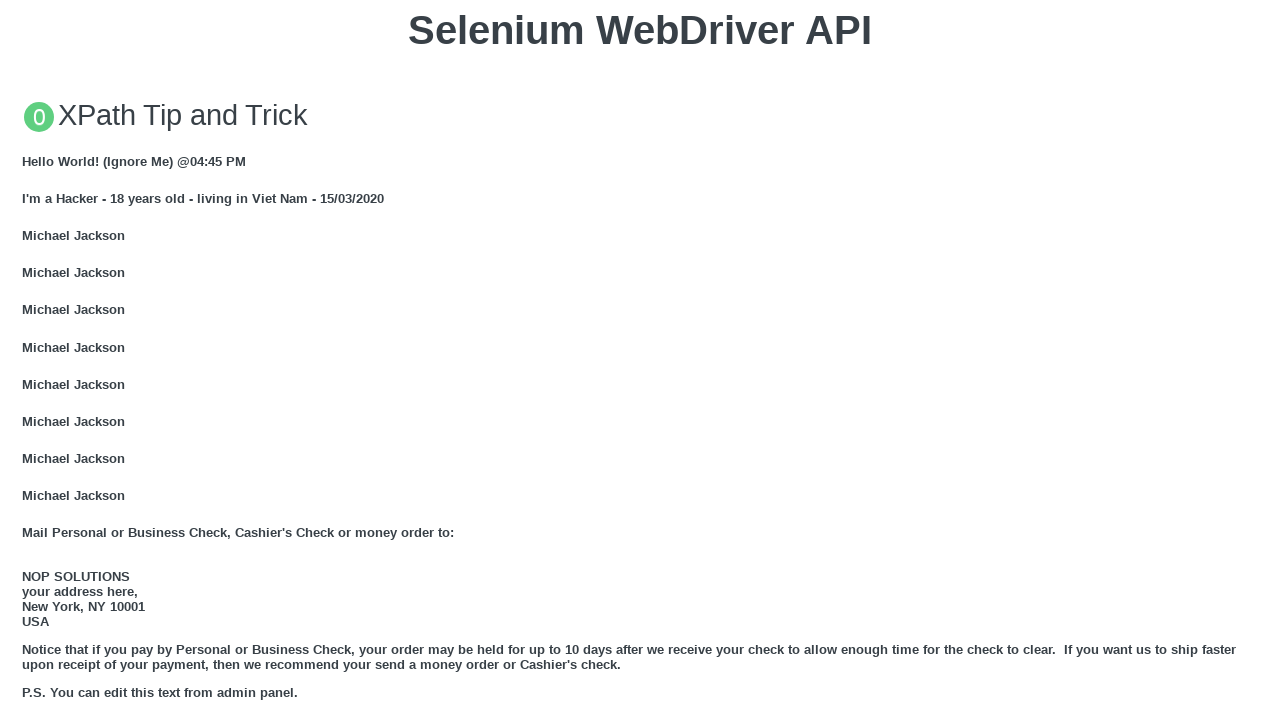

Clicked 'Click for JS Alert' button to trigger JavaScript alert at (640, 360) on xpath=//button[text()='Click for JS Alert']
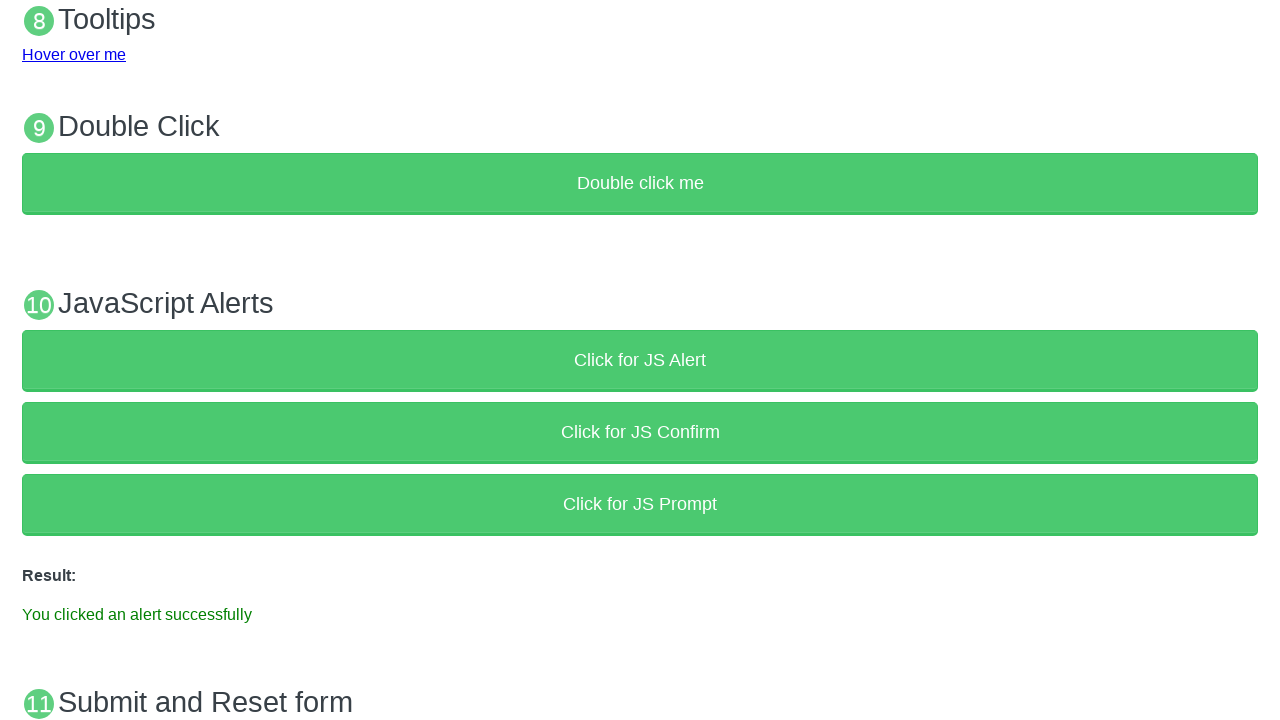

Set up dialog handler to accept the alert
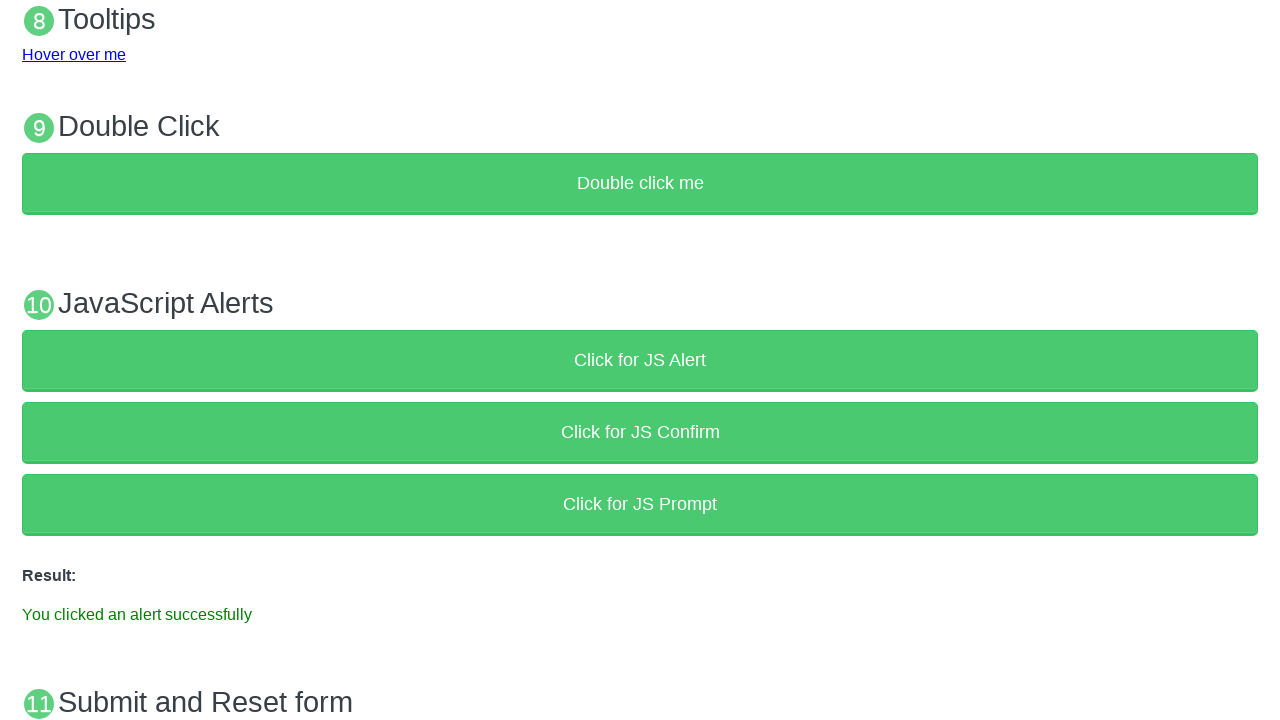

Verified result message appeared after accepting alert
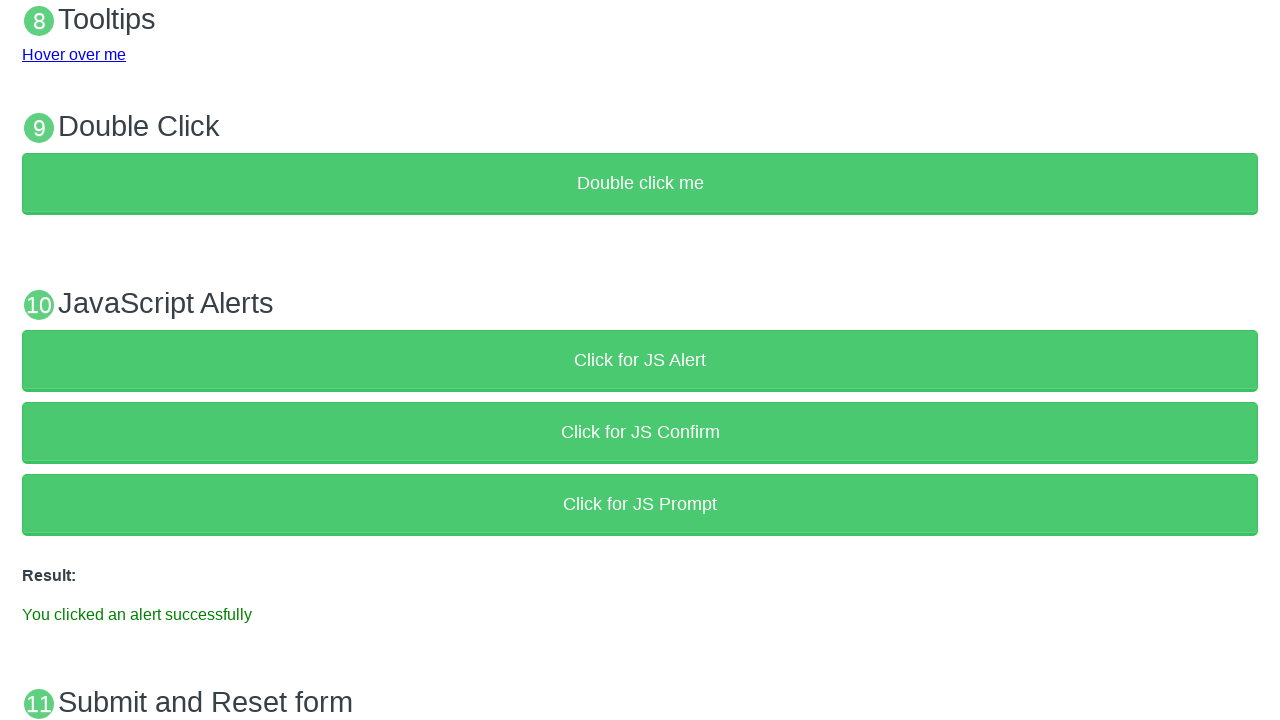

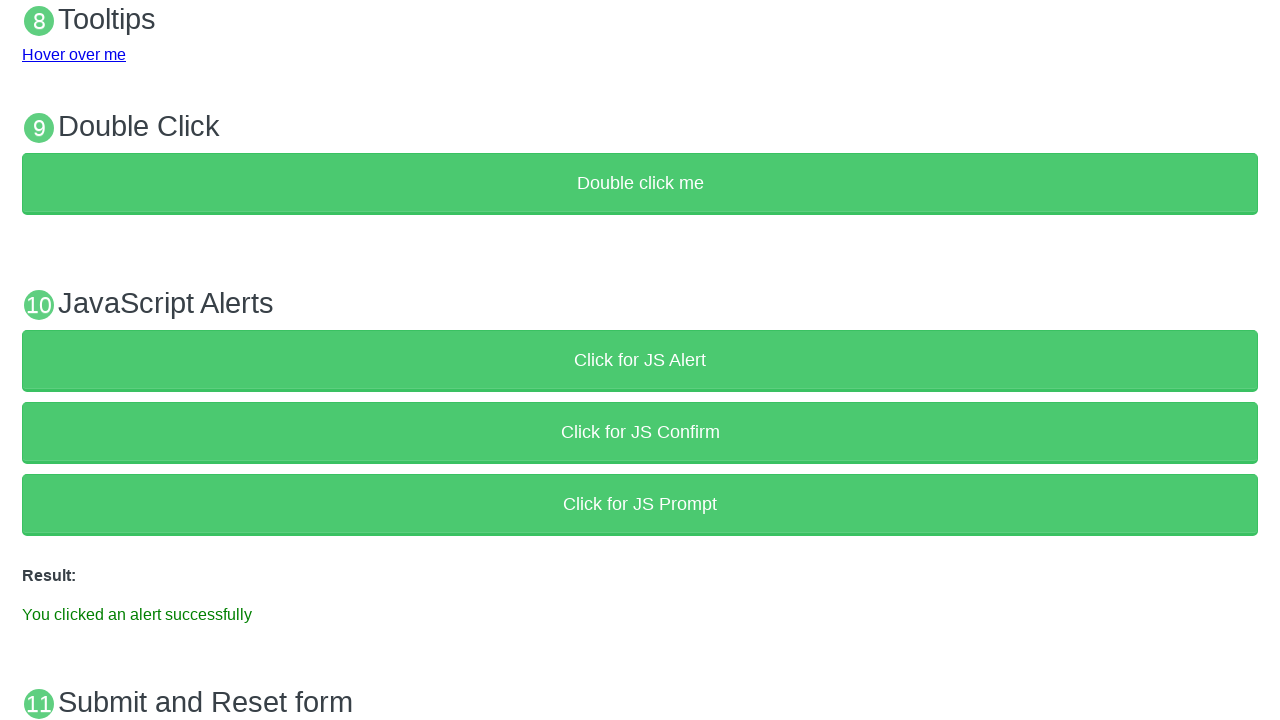